Tests the jQuery UI draggable functionality by switching to an iframe and dragging an element to a new position

Starting URL: https://jqueryui.com/draggable

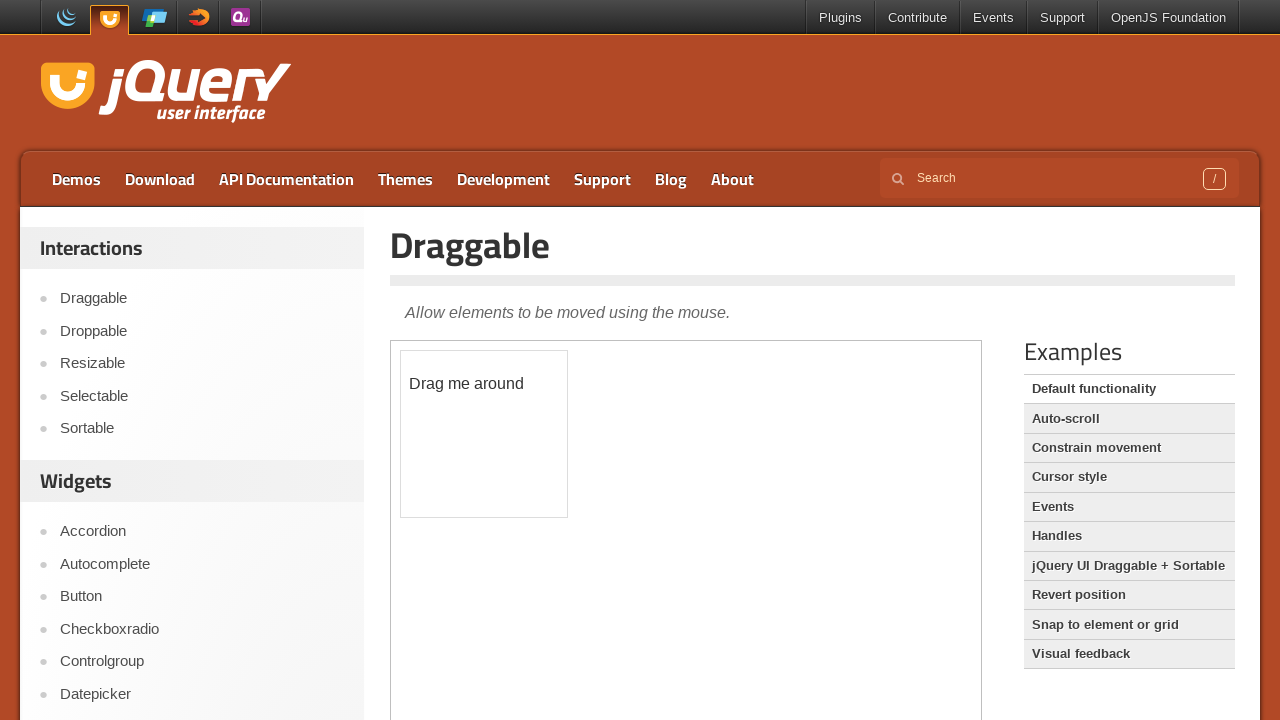

Located the iframe containing the draggable demo
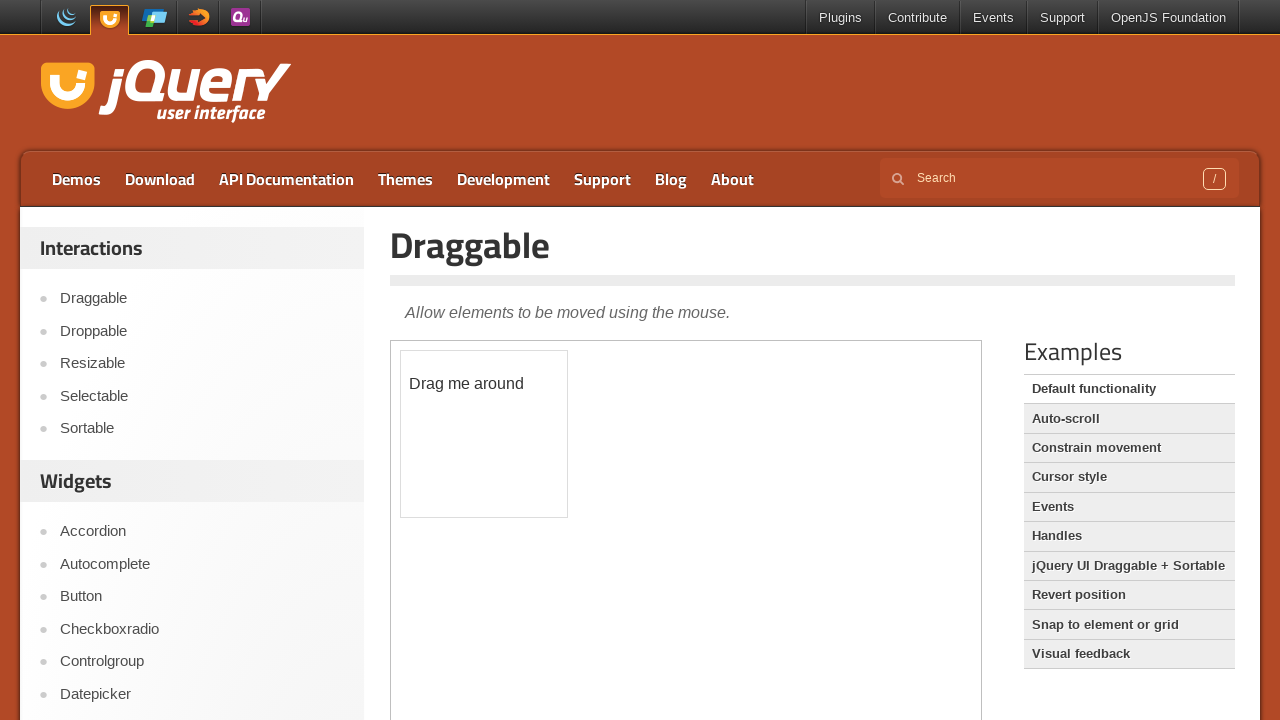

Located the draggable element within the iframe
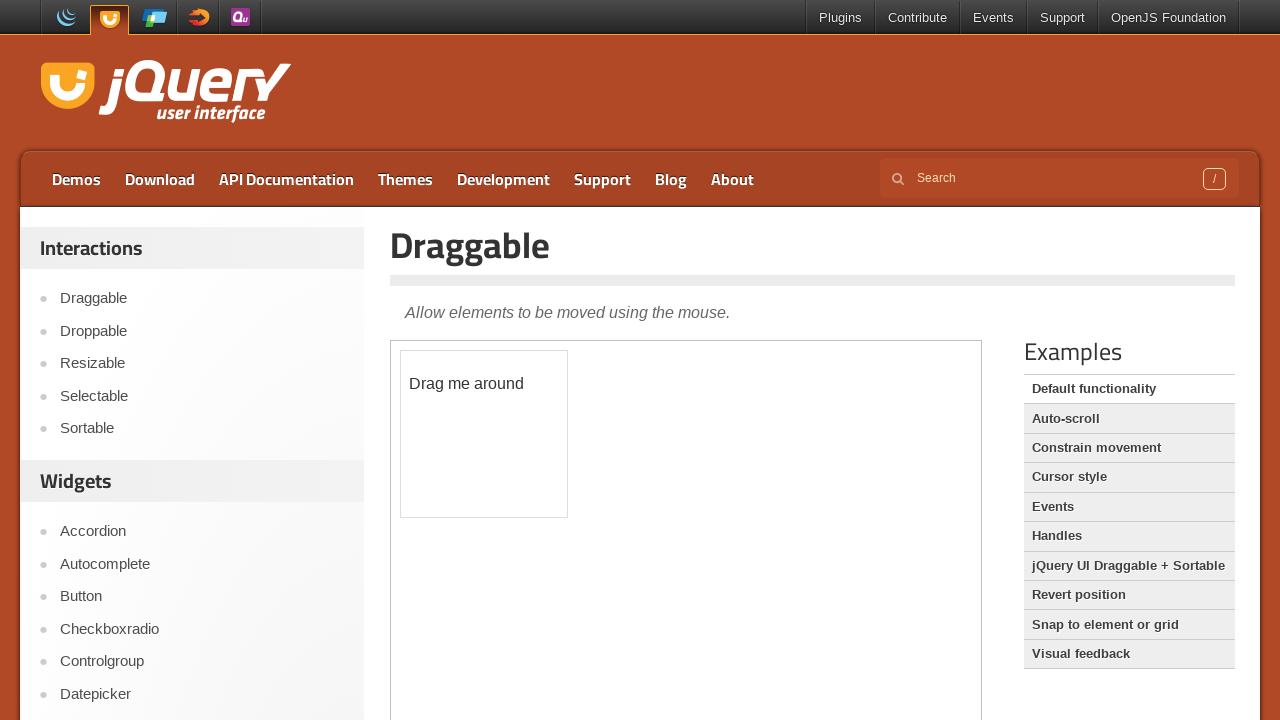

Draggable element is now visible
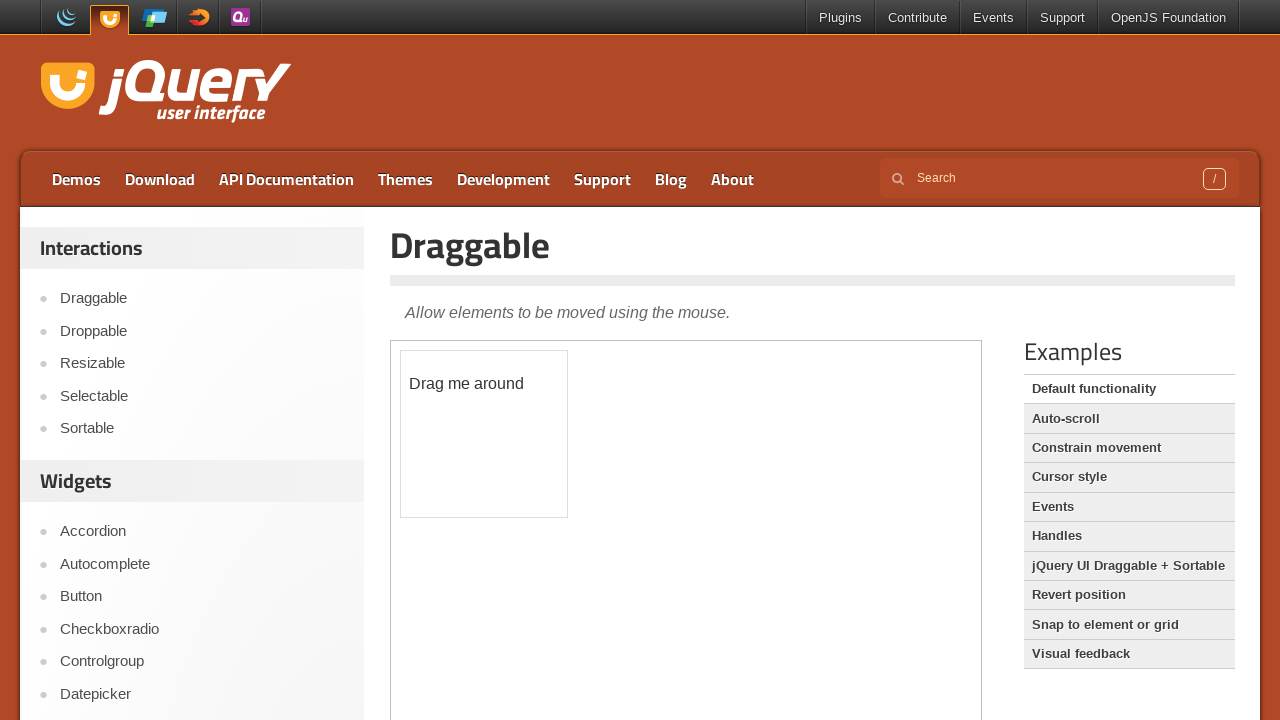

Retrieved bounding box of the draggable element
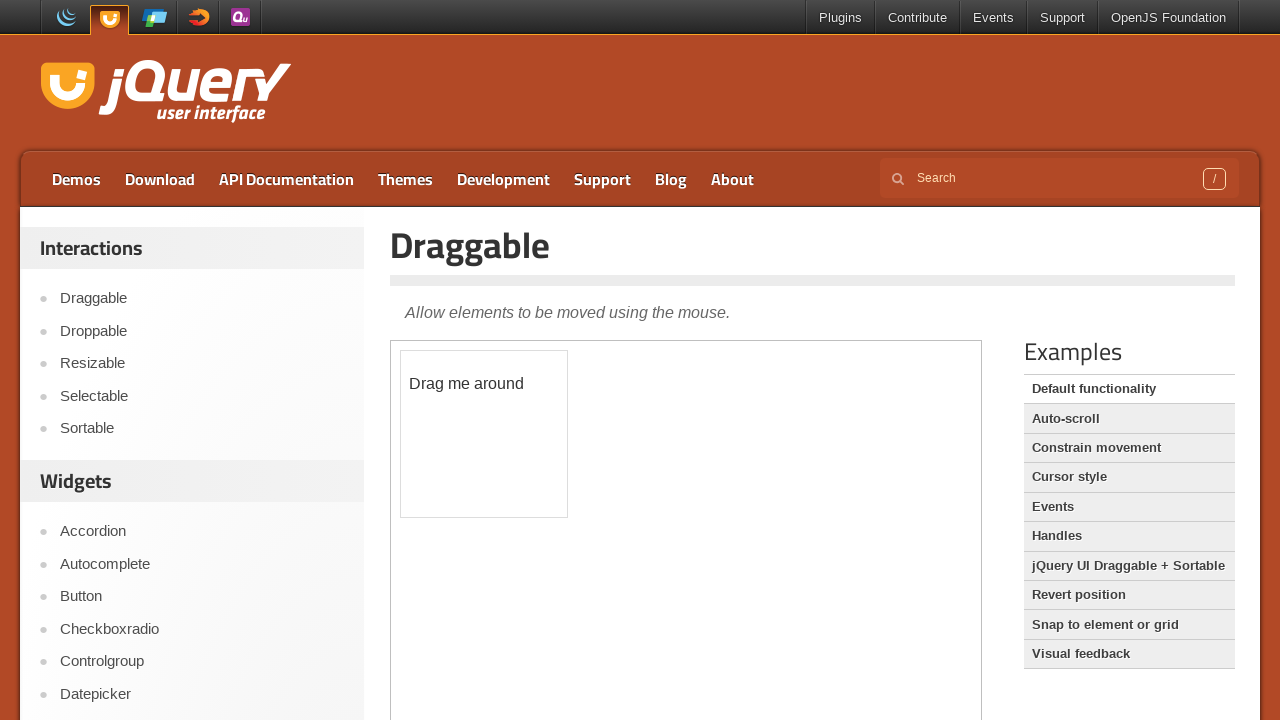

Moved mouse to the center of the draggable element at (484, 434)
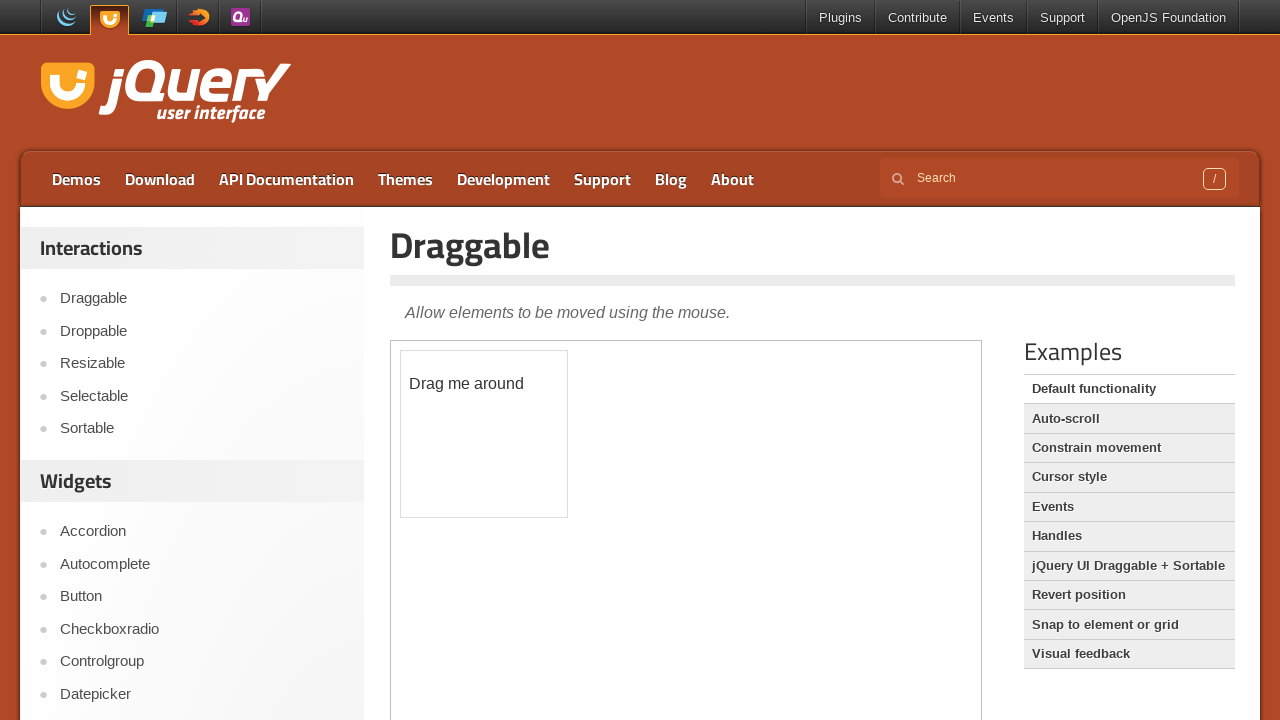

Pressed mouse button down to start dragging at (484, 434)
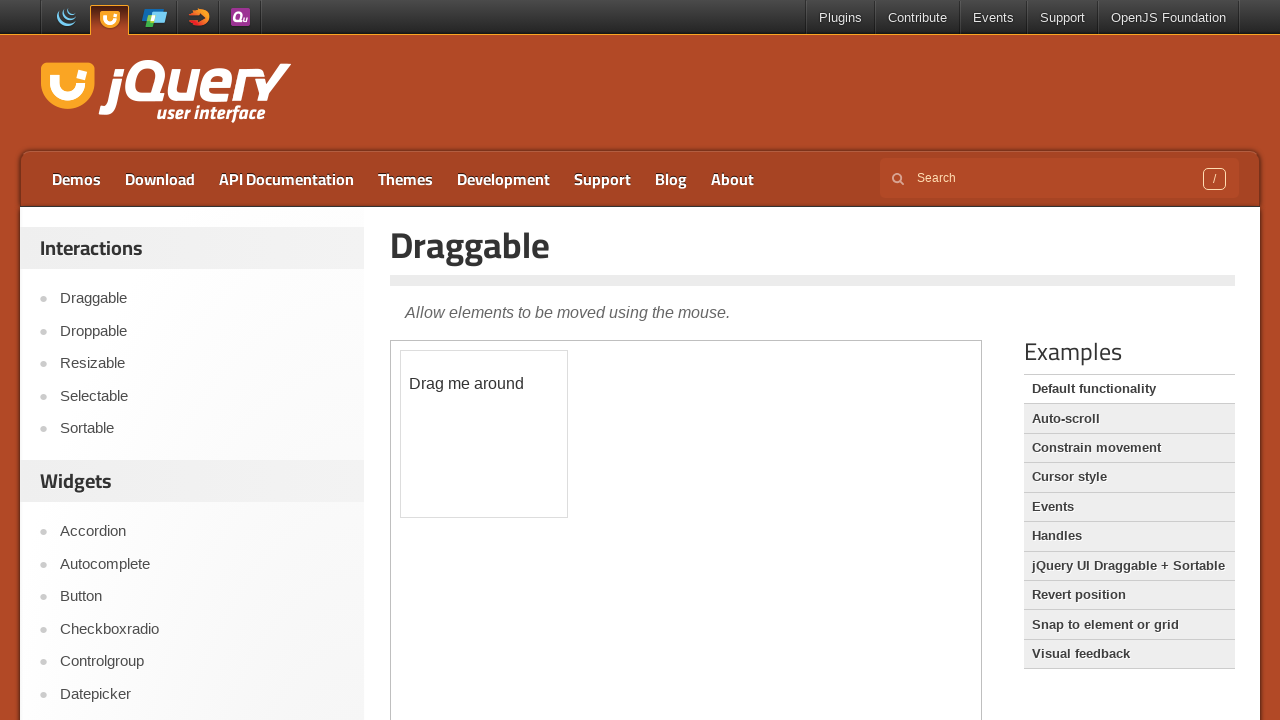

Moved mouse to new position (125px right, 245px down) at (609, 679)
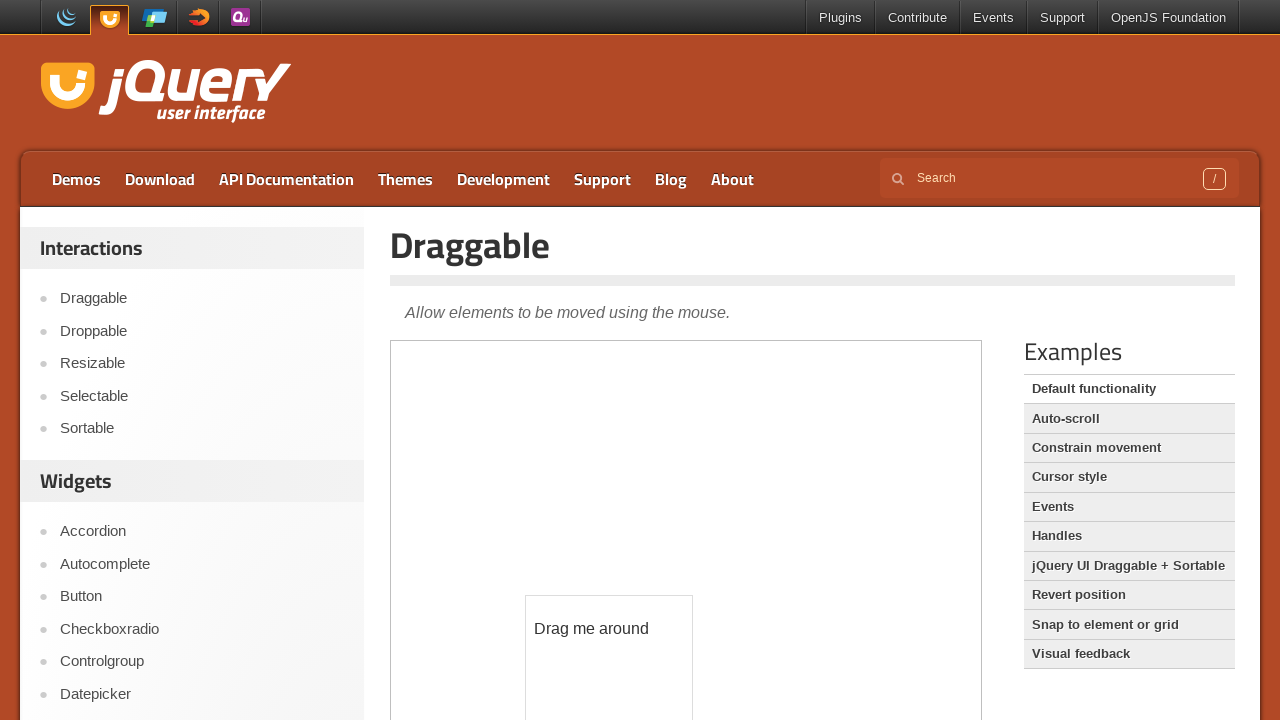

Released mouse button to complete the drag operation at (609, 679)
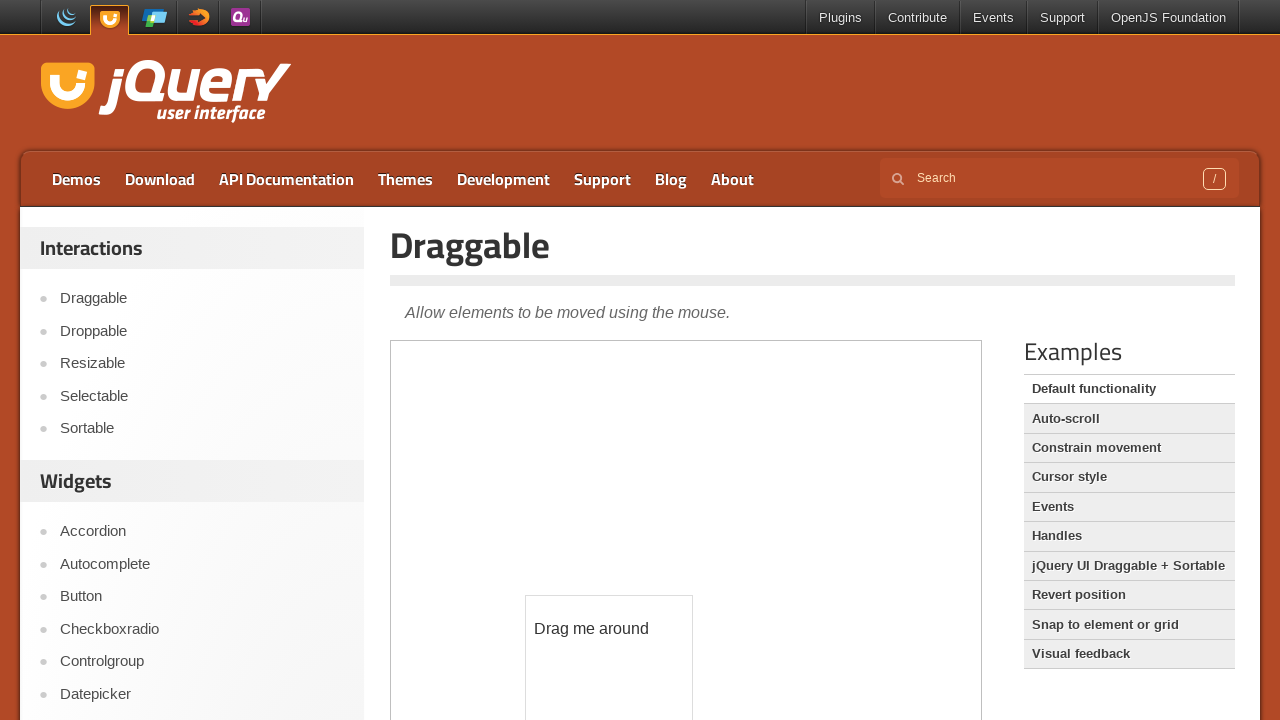

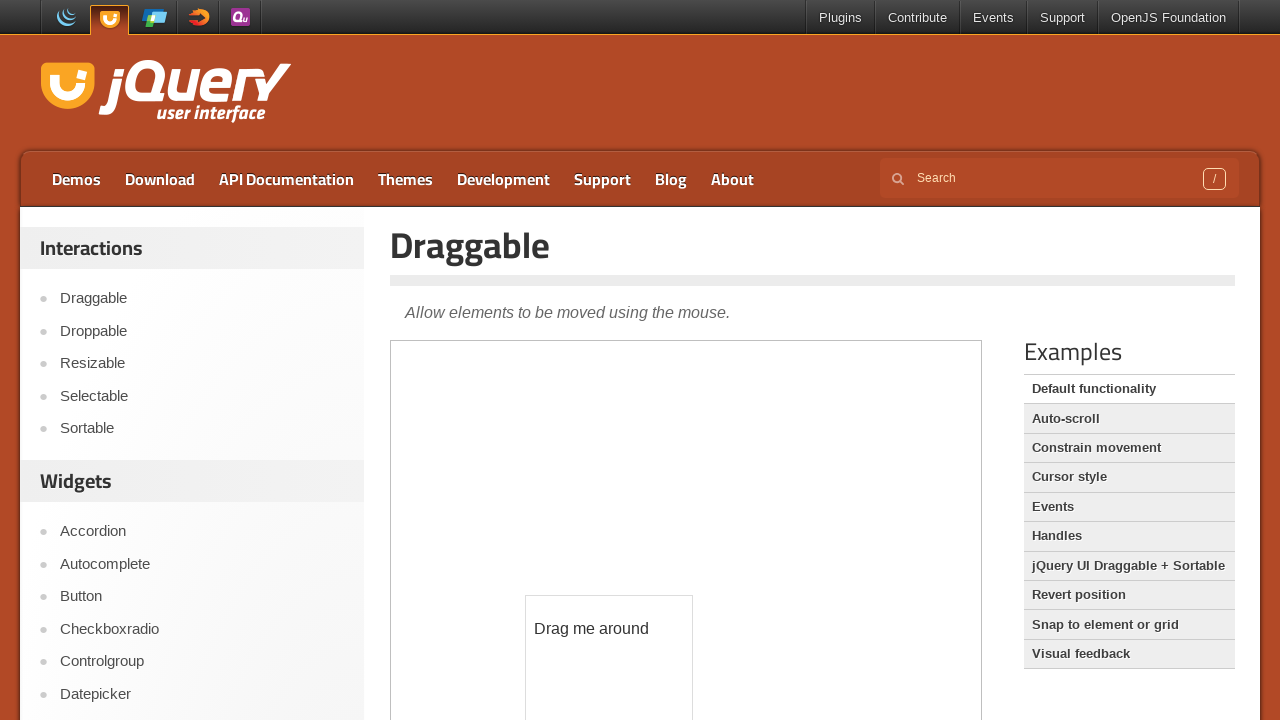